Navigates to GitHub homepage and performs a search by clicking on the search input and typing a query

Starting URL: https://github.com/

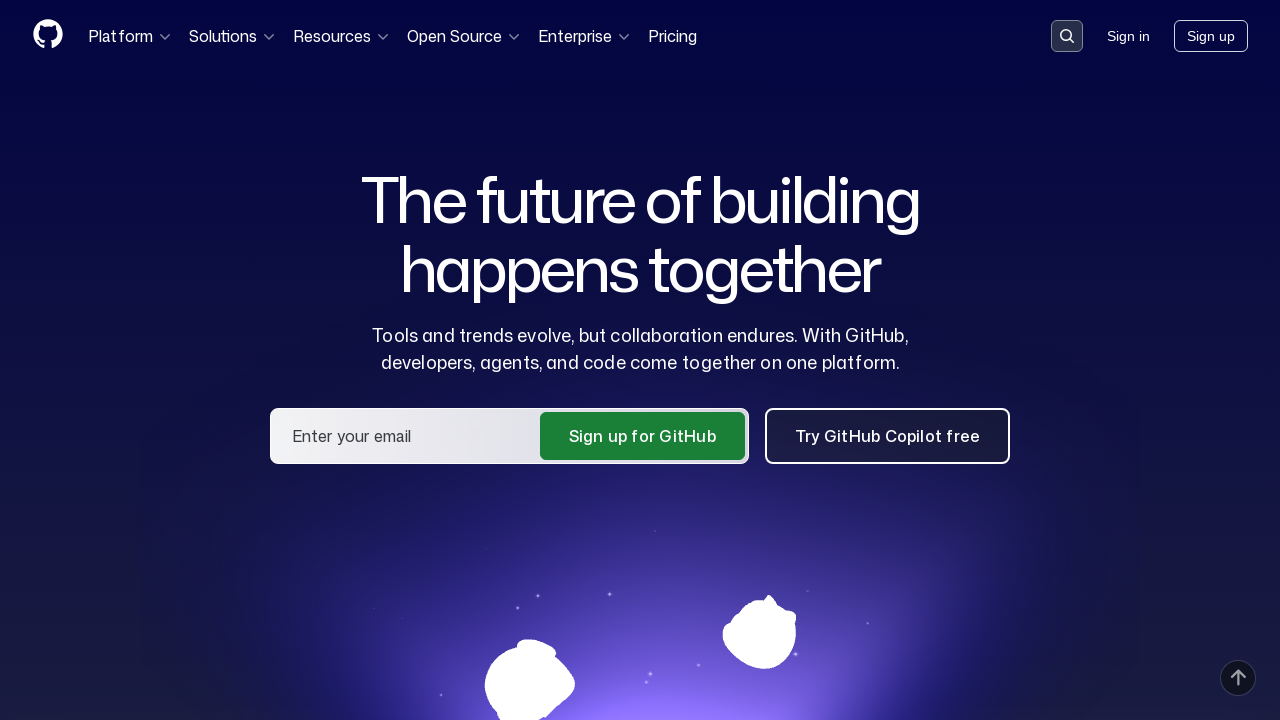

Clicked on the search input field at (1067, 36) on .search-input
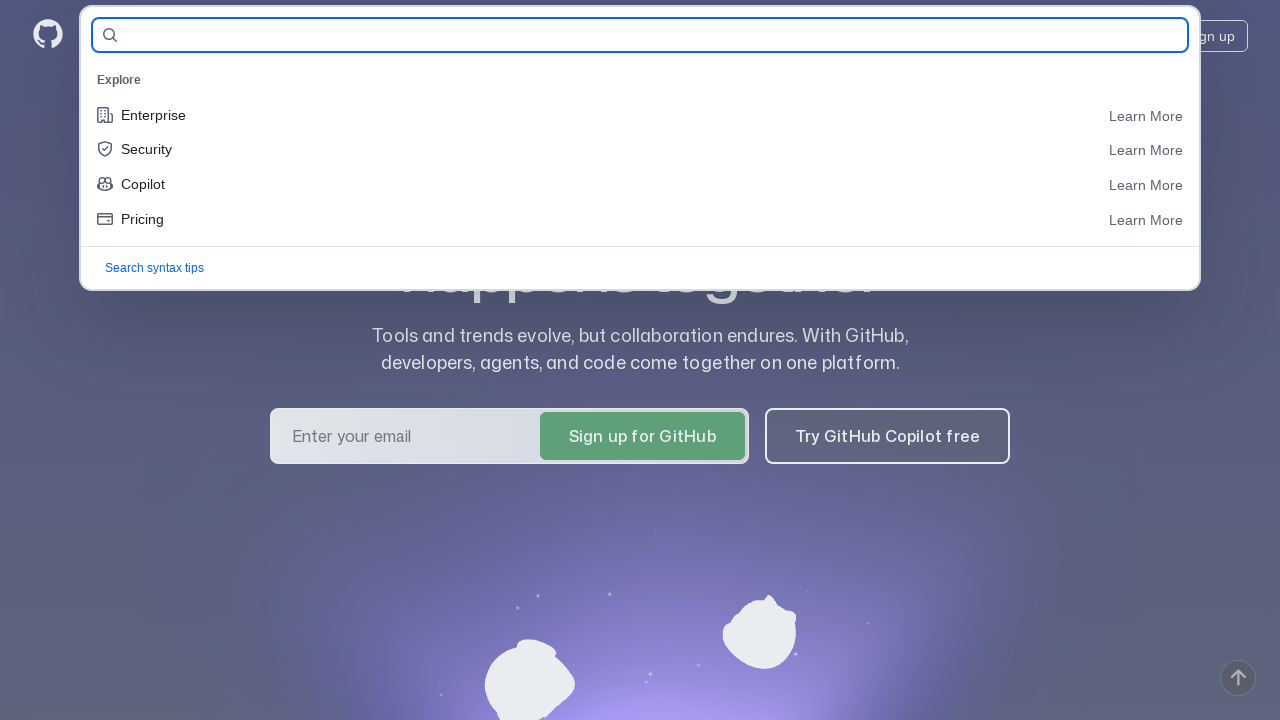

Typed search query 'hello' in the search field on #query-builder-test
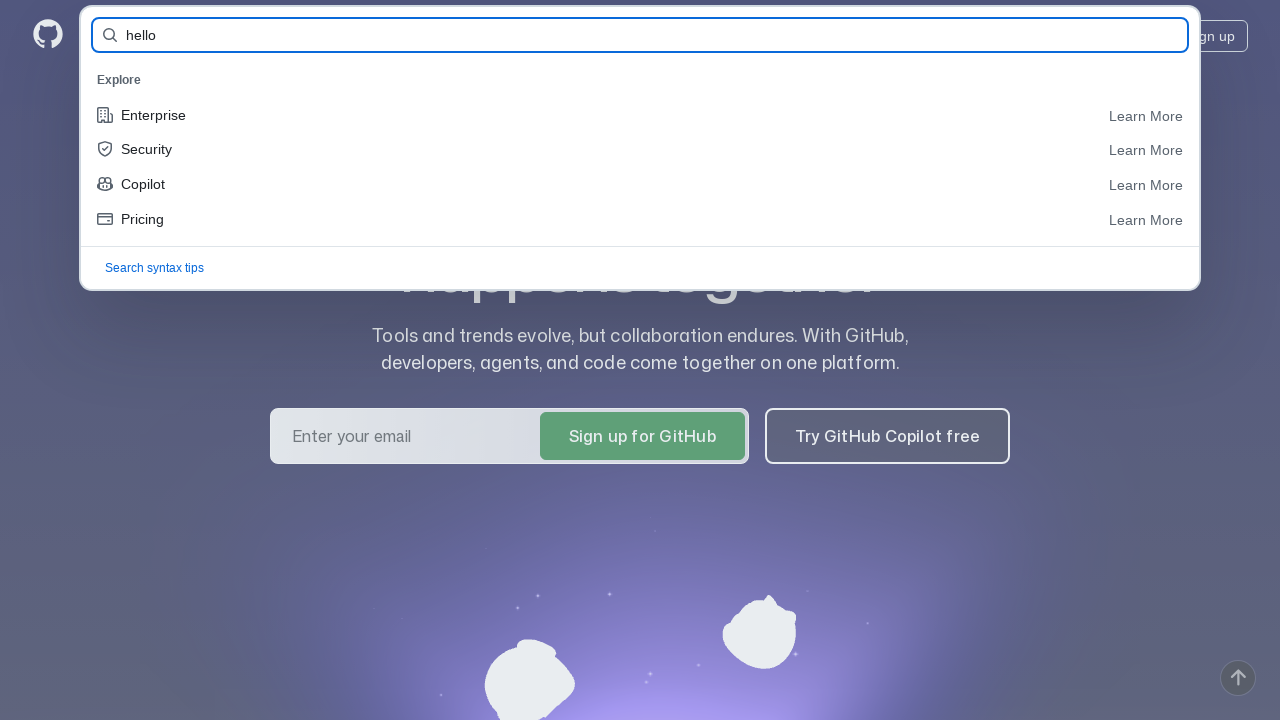

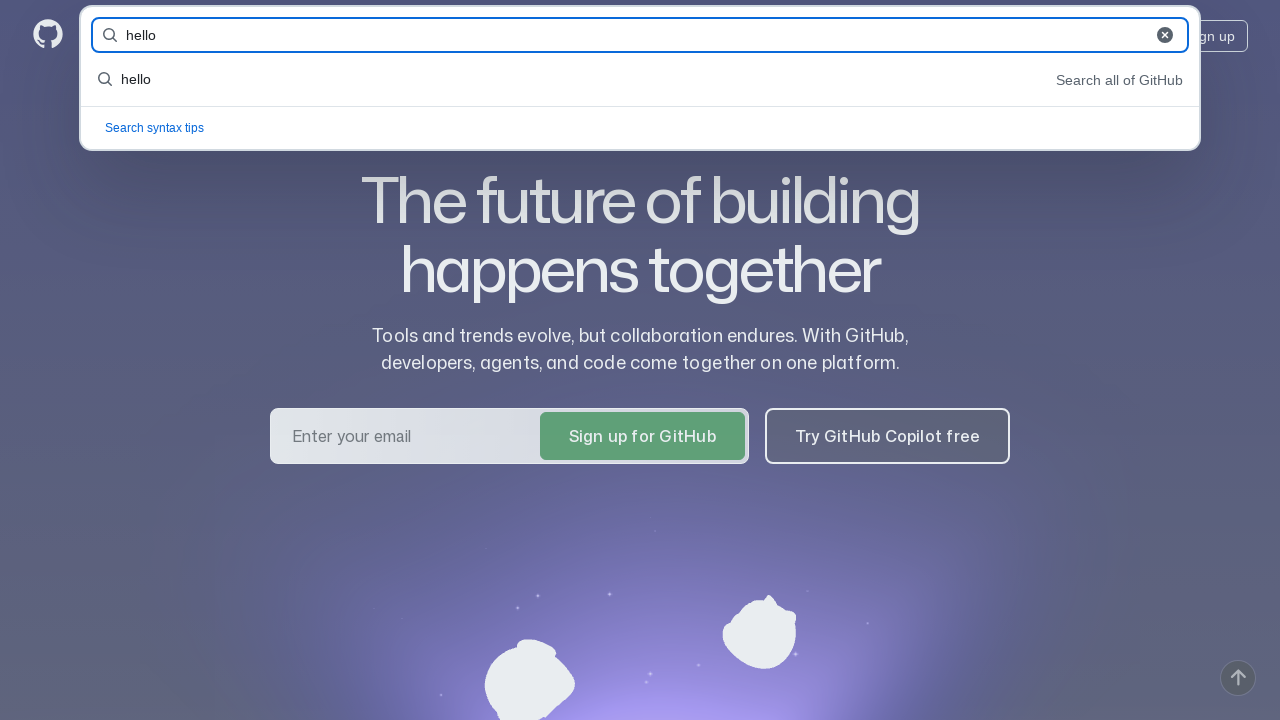